Tests various Playwright special locators on a practice form by checking checkboxes, selecting options, filling a password field, submitting the form, and navigating to the Shop page.

Starting URL: https://rahulshettyacademy.com/angularpractice/

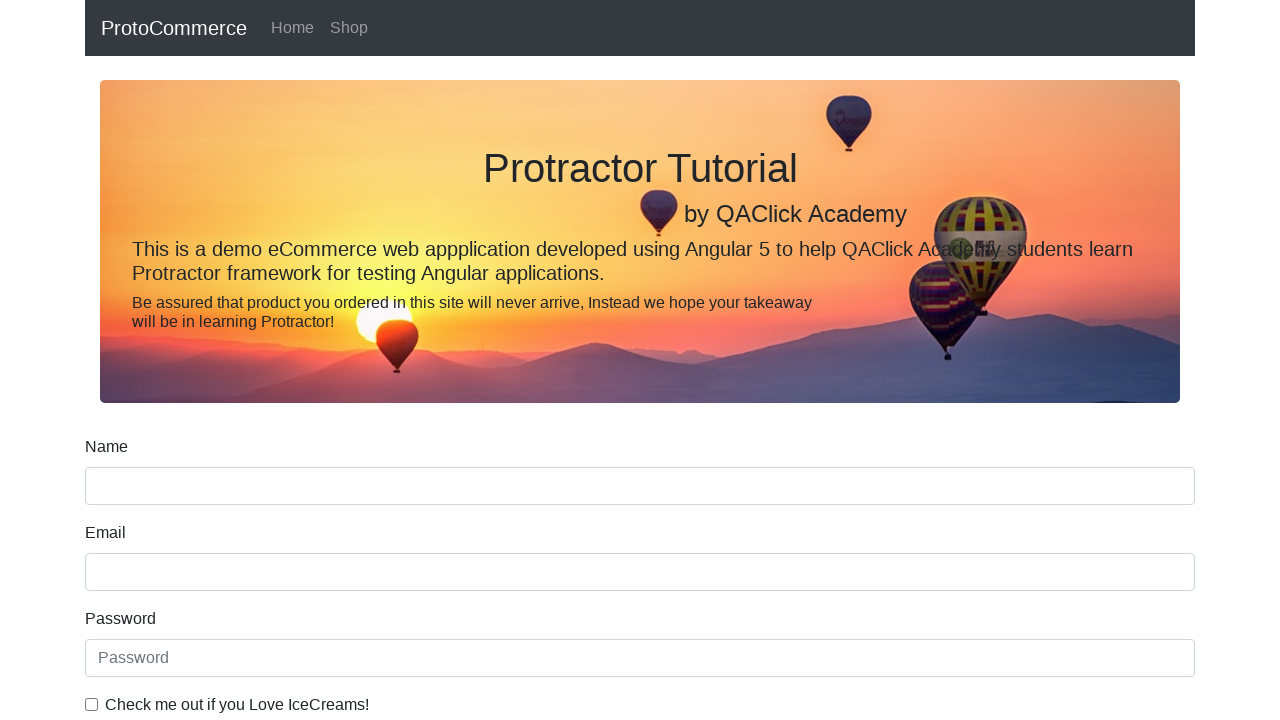

Checked 'I Love IceCreams' checkbox using label at (92, 704) on internal:label="Check me out if you Love IceCreams!"i
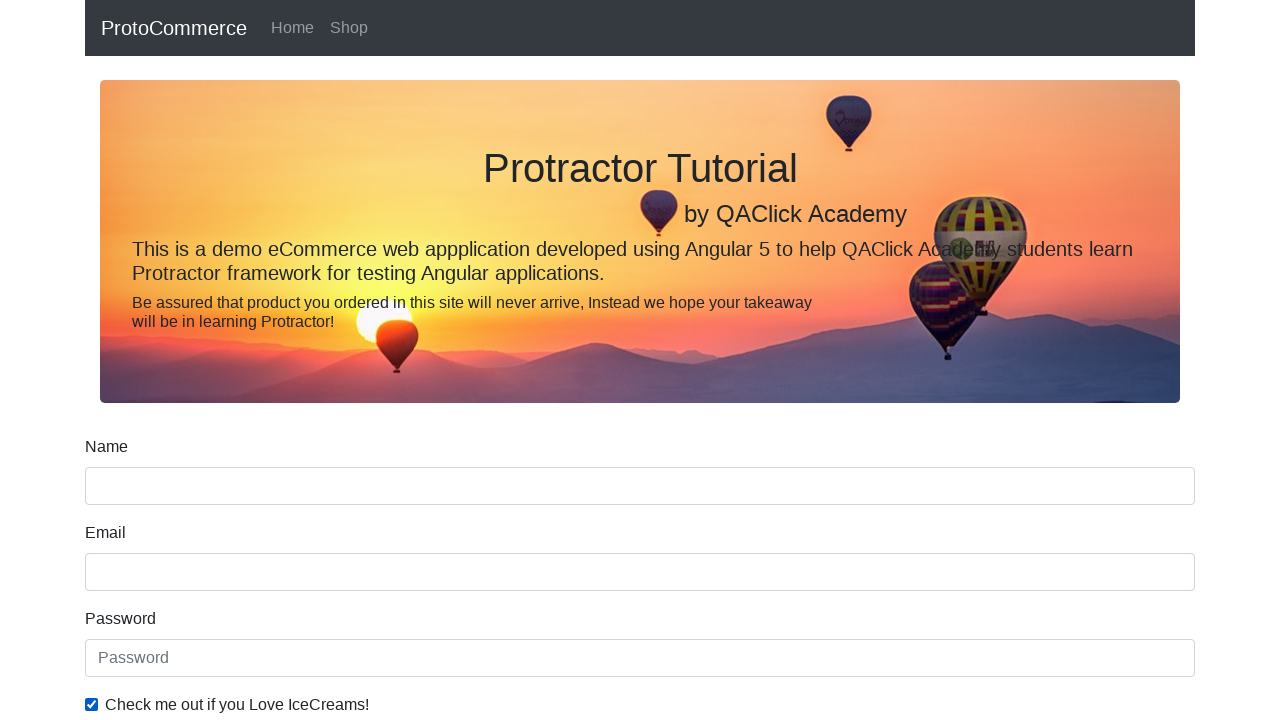

Selected 'Employed' radio button at (326, 360) on internal:label="Employed"i
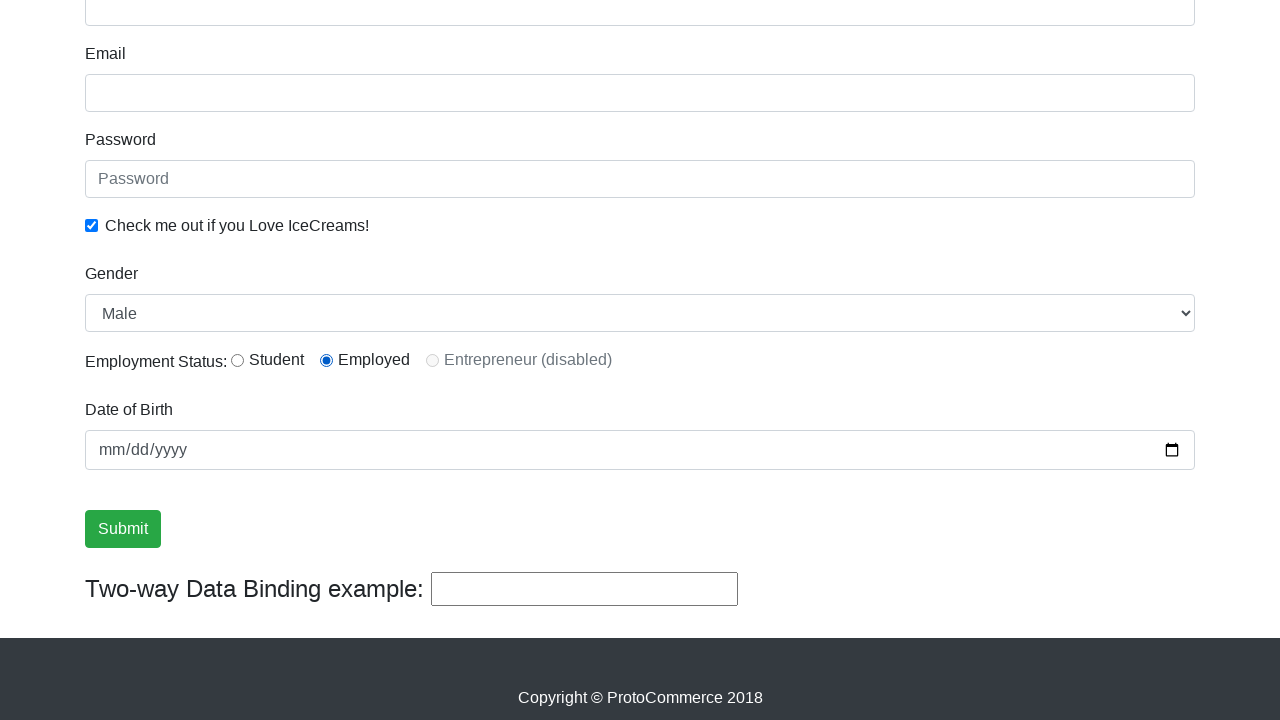

Selected 'Female' from Gender dropdown on internal:label="Gender"i
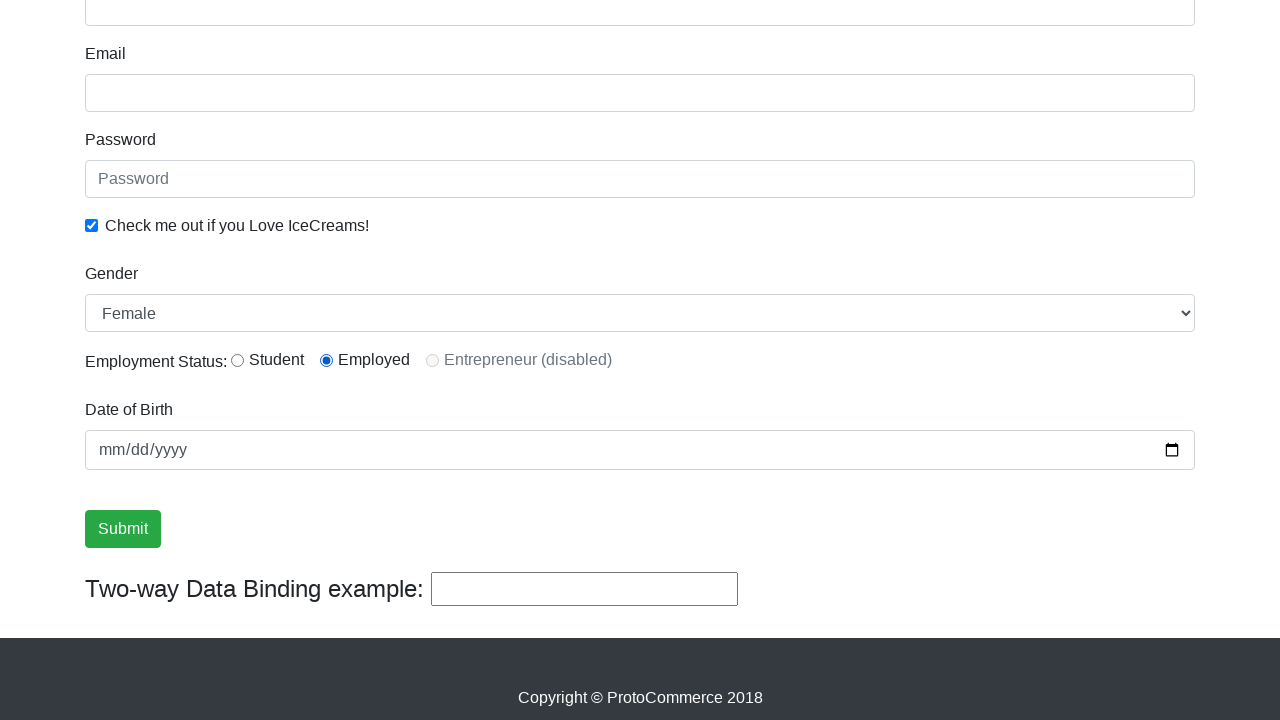

Filled password field with 'testpassword123' on internal:attr=[placeholder="Password"i]
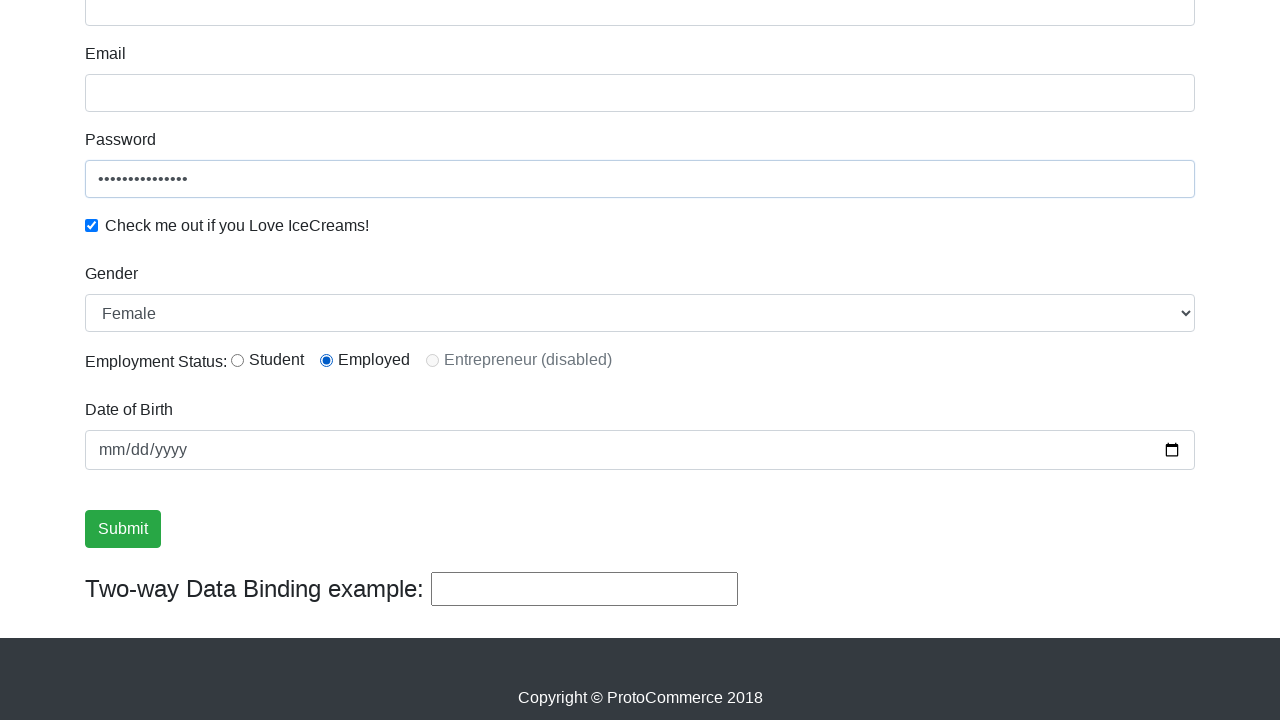

Clicked Submit button to submit the form at (123, 529) on internal:role=button[name="Submit"i]
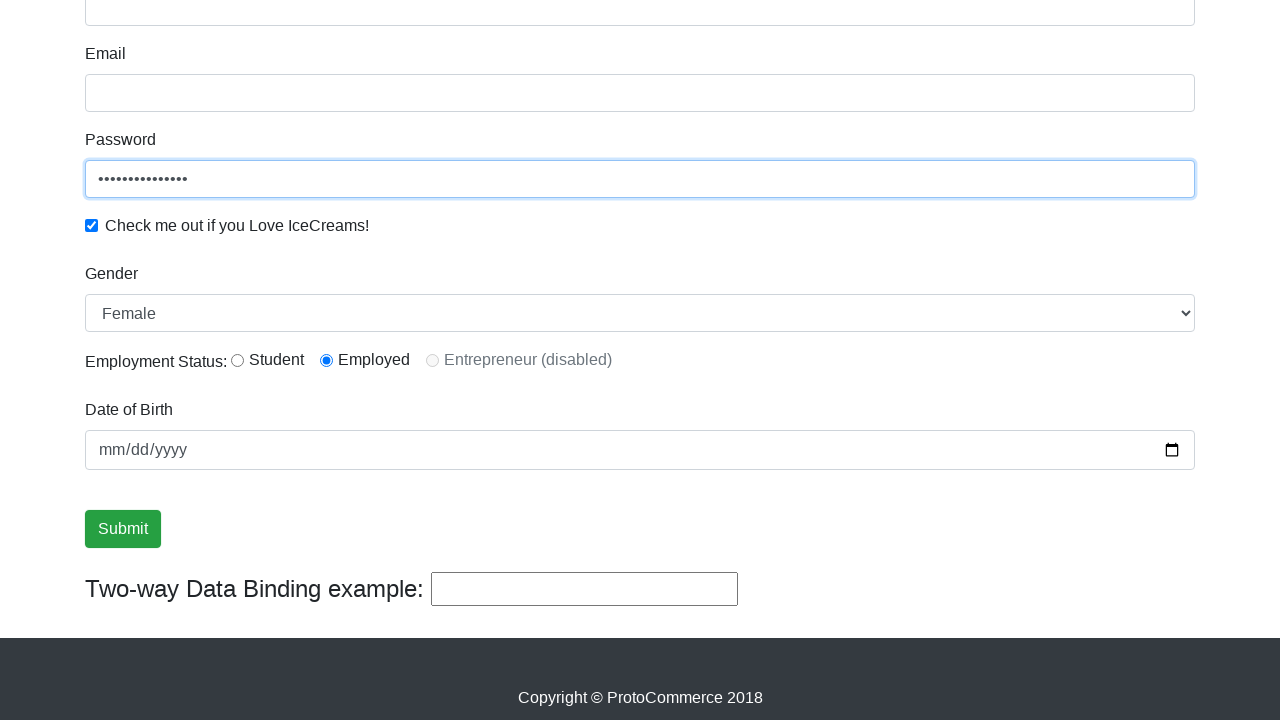

Verified success message is visible
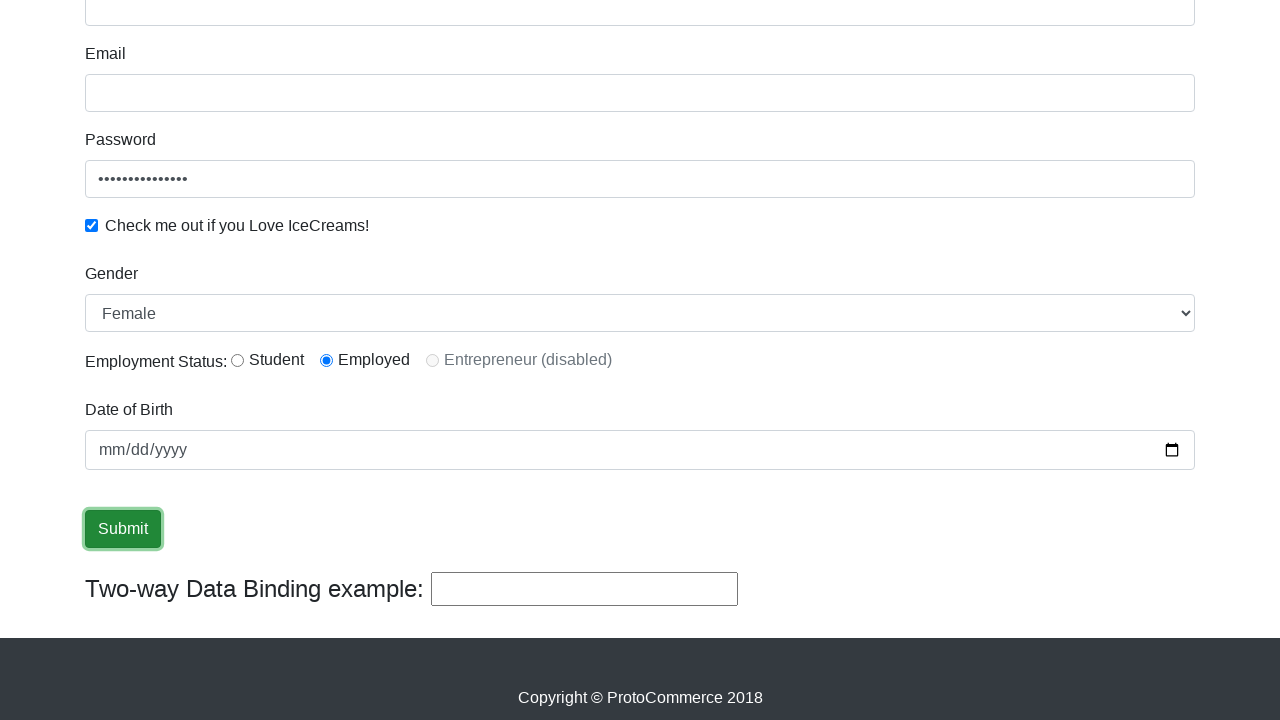

Clicked 'Shop' link to navigate to Shop page at (349, 28) on internal:role=link[name="Shop"i]
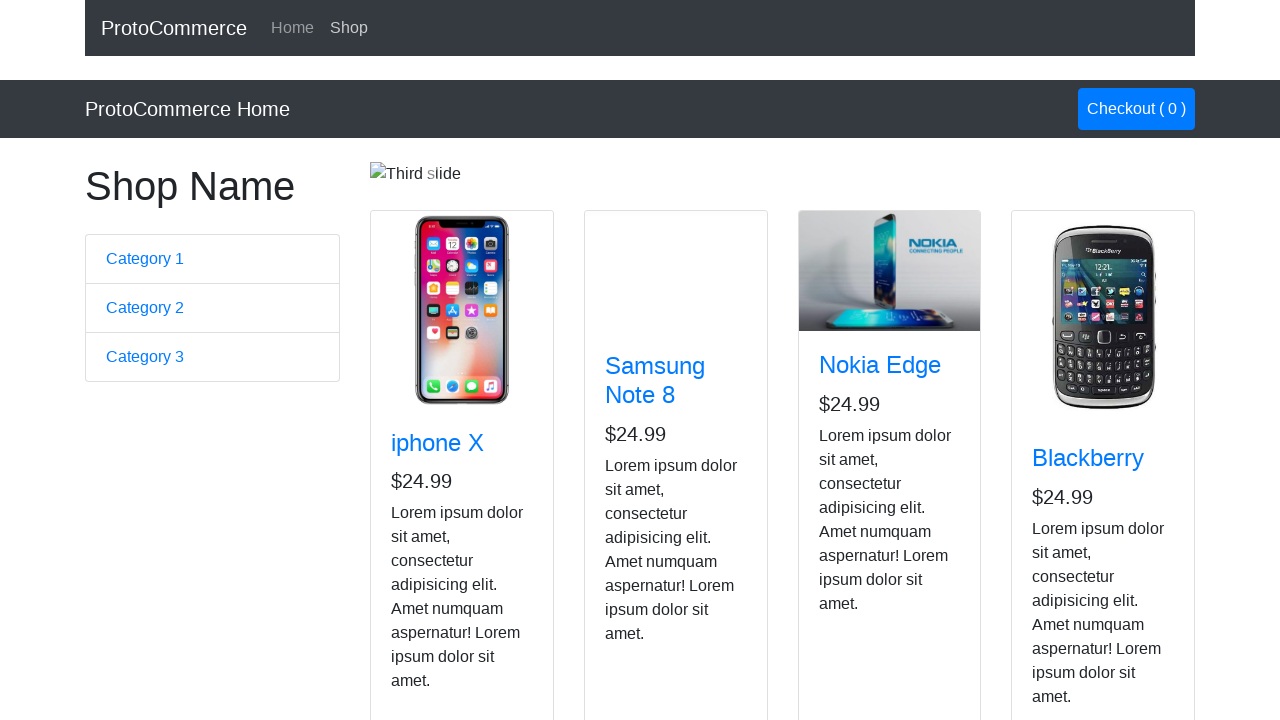

Located Nokia Edge product card and its button
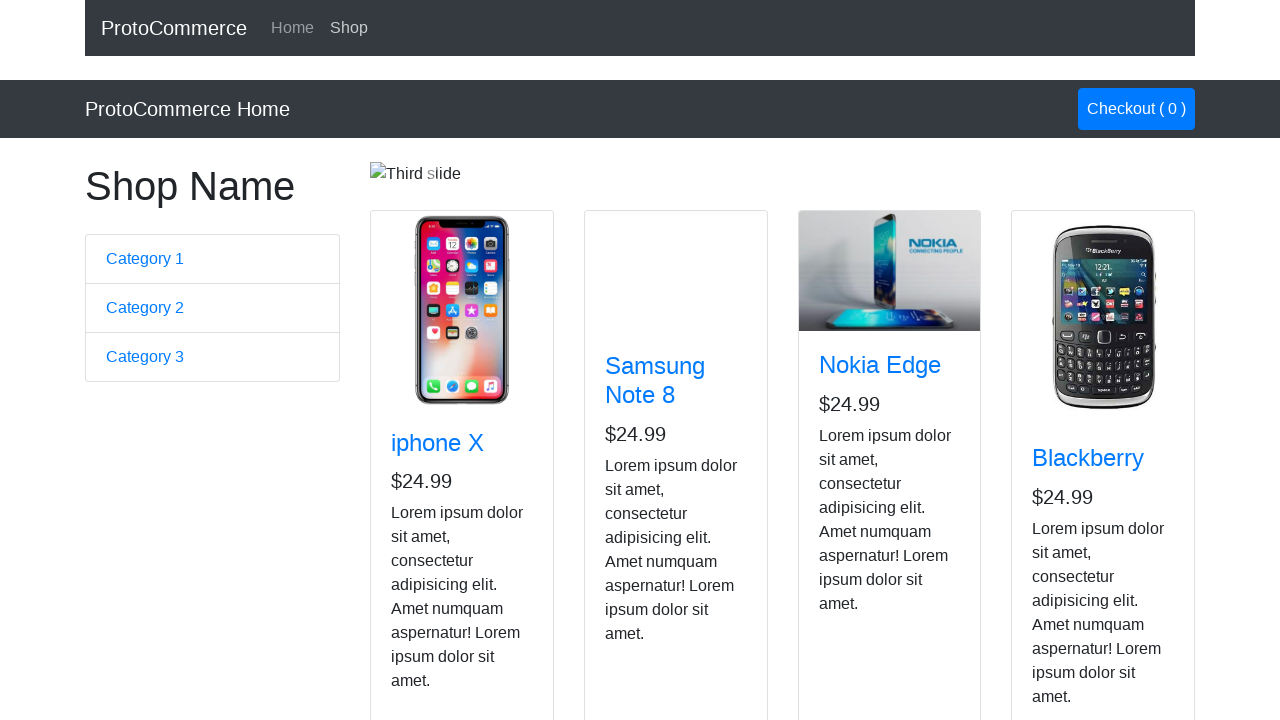

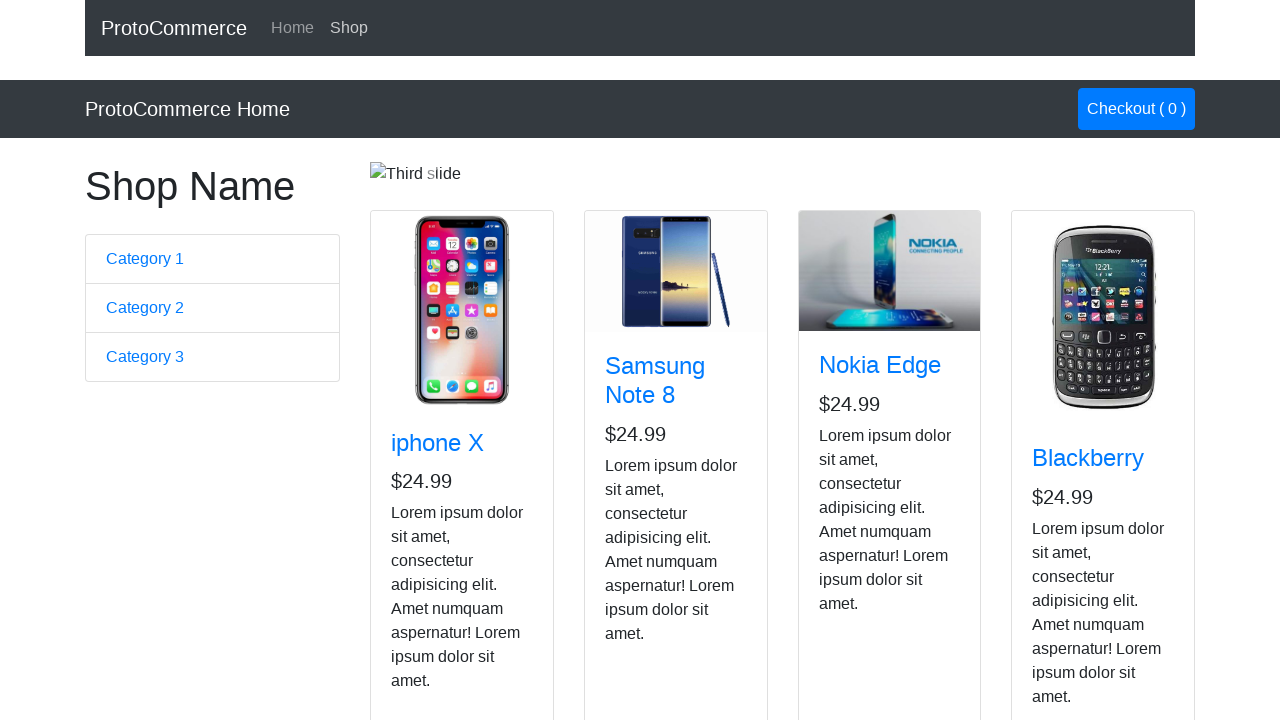